Tests JavaScript alert popup handling by clicking a button that triggers an alert and then accepting/dismissing the alert dialog

Starting URL: https://demoqa.com/alerts

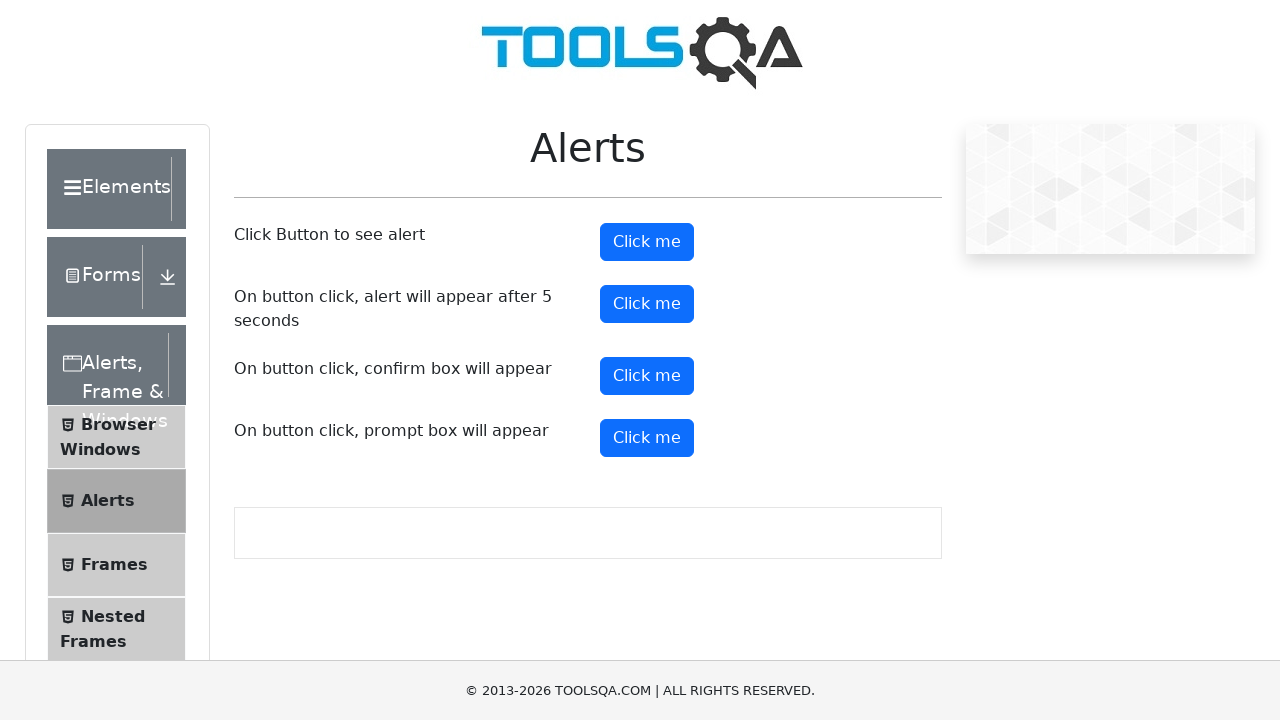

Clicked alert button to trigger JavaScript alert popup at (647, 242) on #alertButton
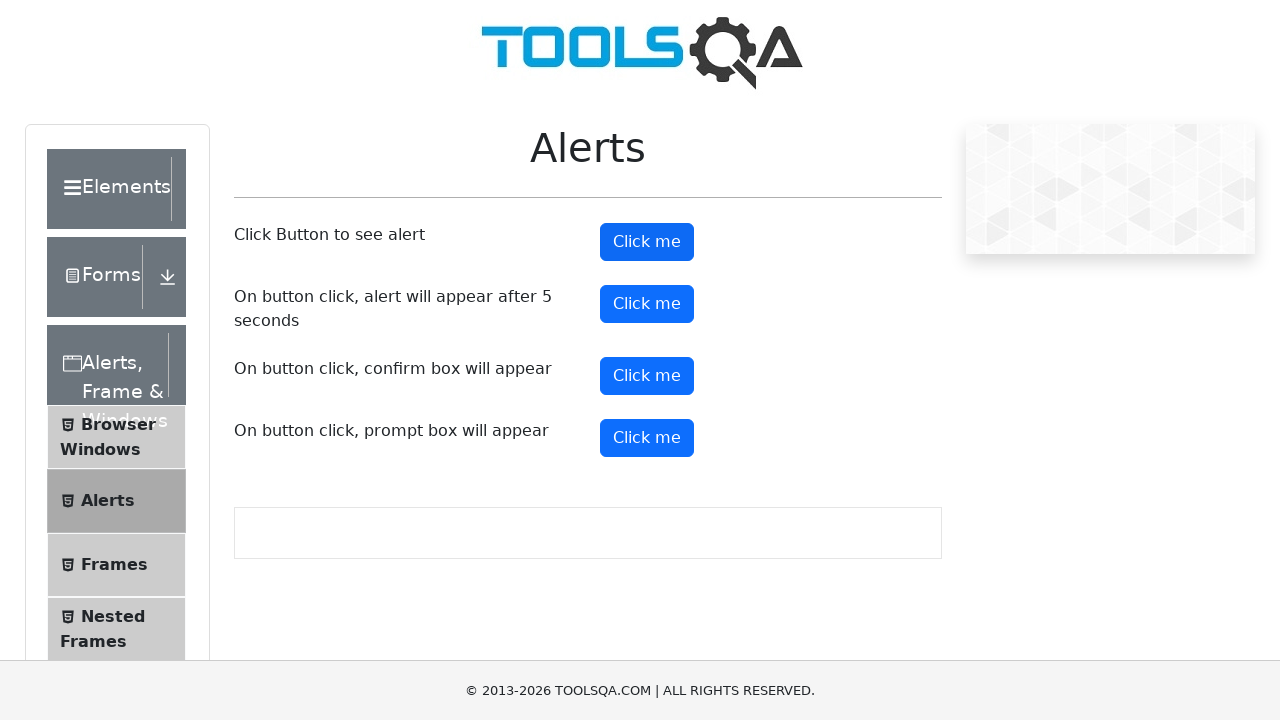

Set up dialog handler to accept alerts
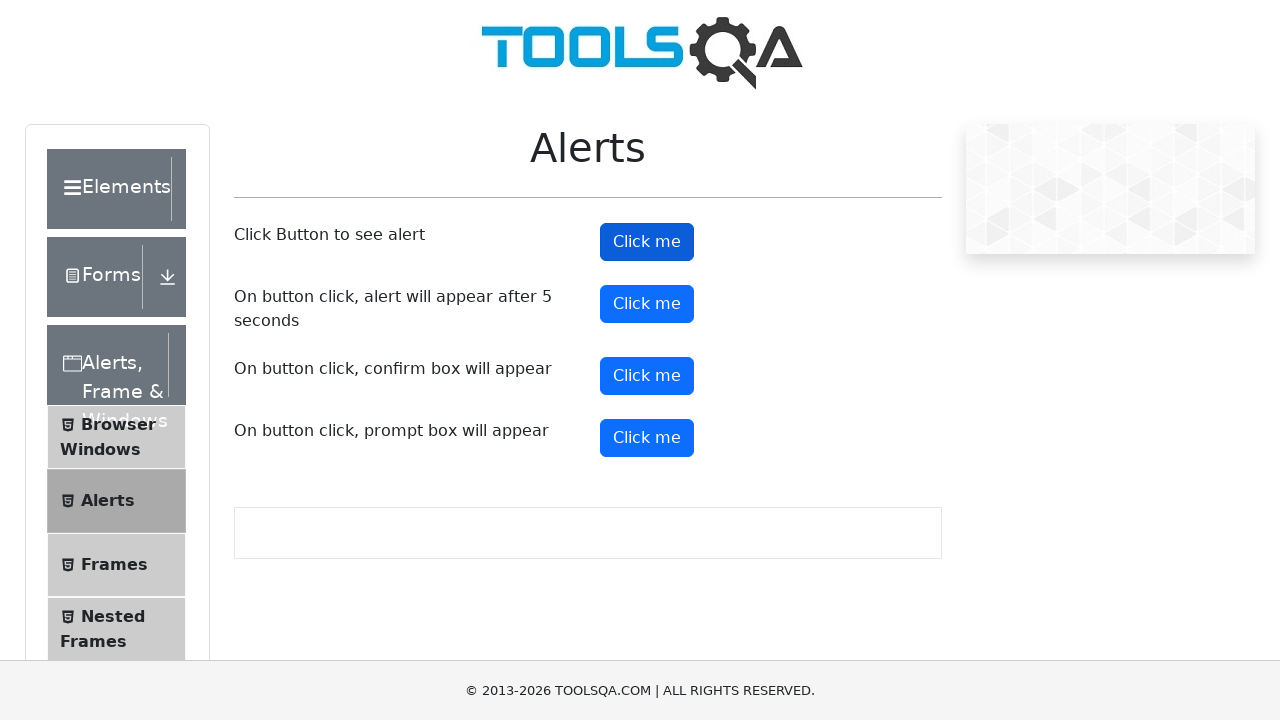

Set up one-time dialog handler to accept alert
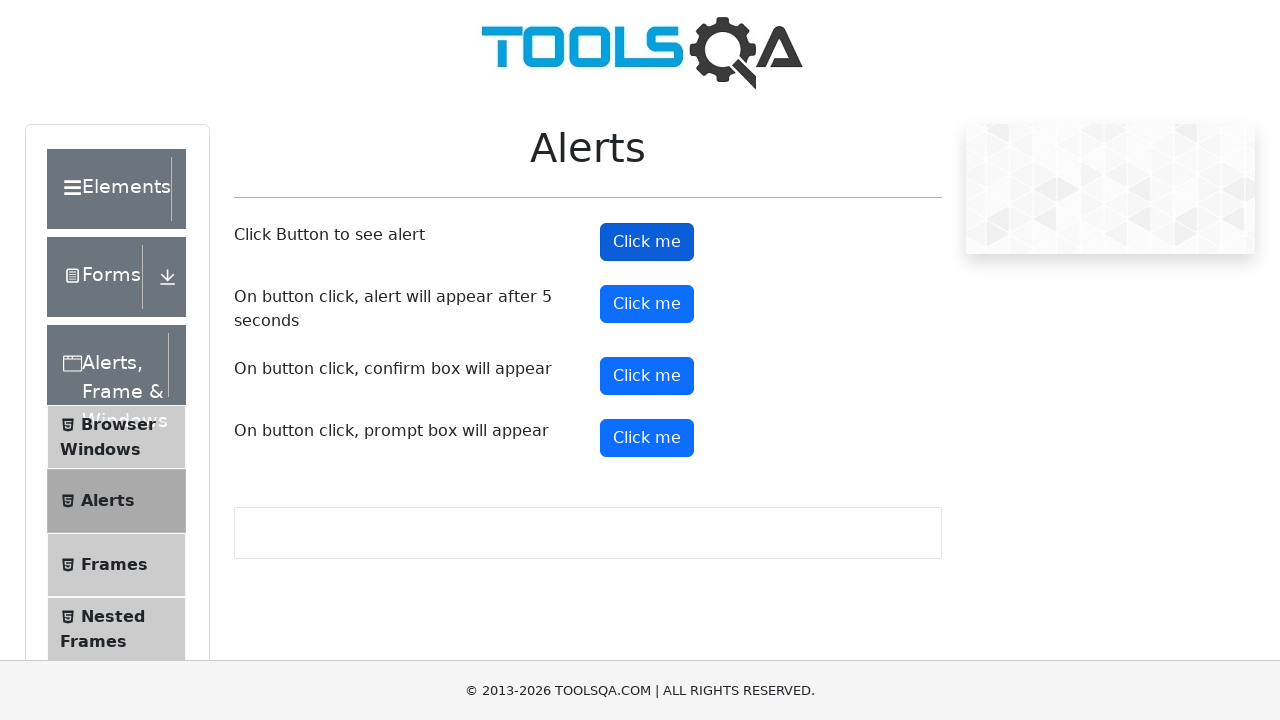

Clicked alert button and accepted the alert popup at (647, 242) on #alertButton
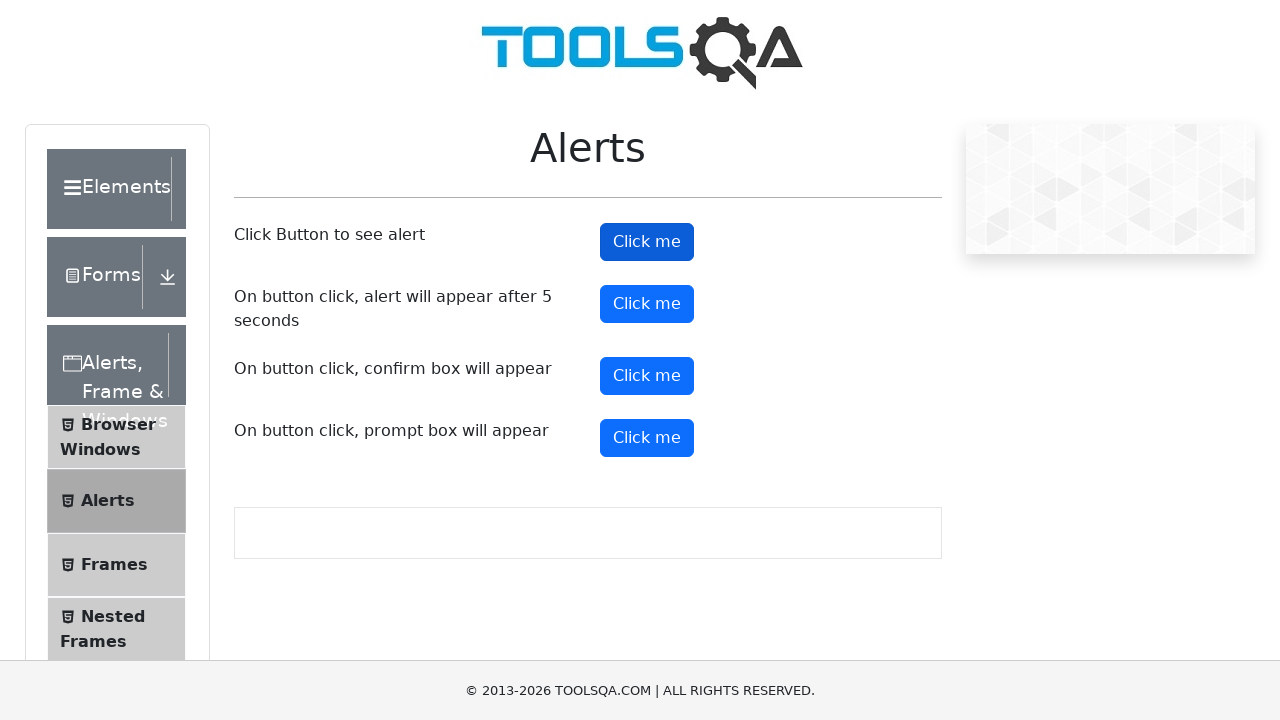

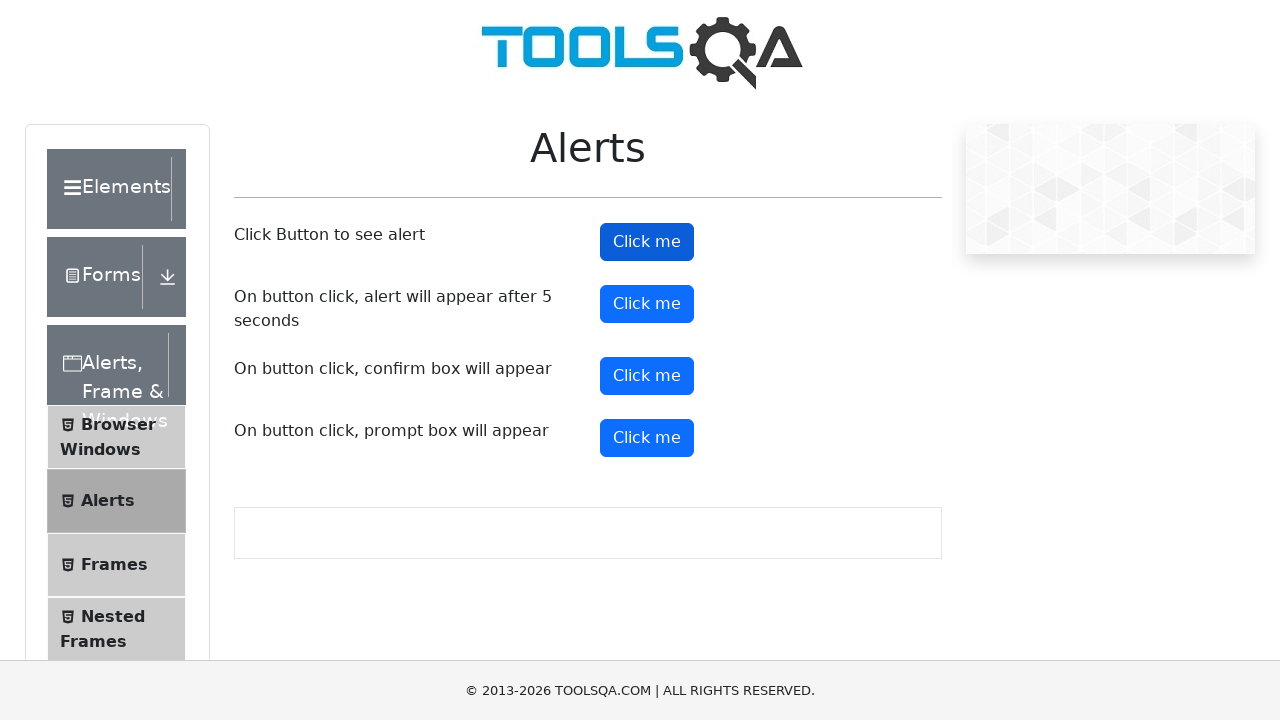